Tests dropdown selection by selecting Option 1 using its index position in the dropdown menu.

Starting URL: https://testcenter.techproeducation.com/index.php?page=dropdown

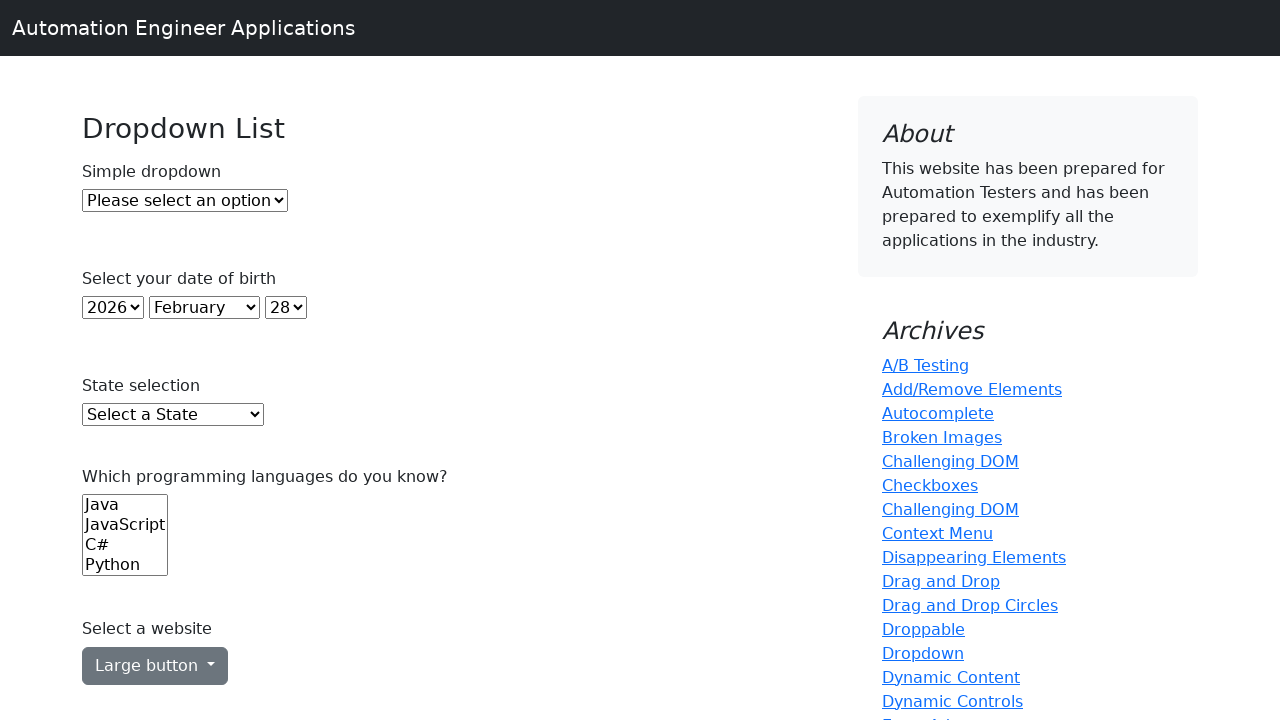

Navigated to dropdown test page
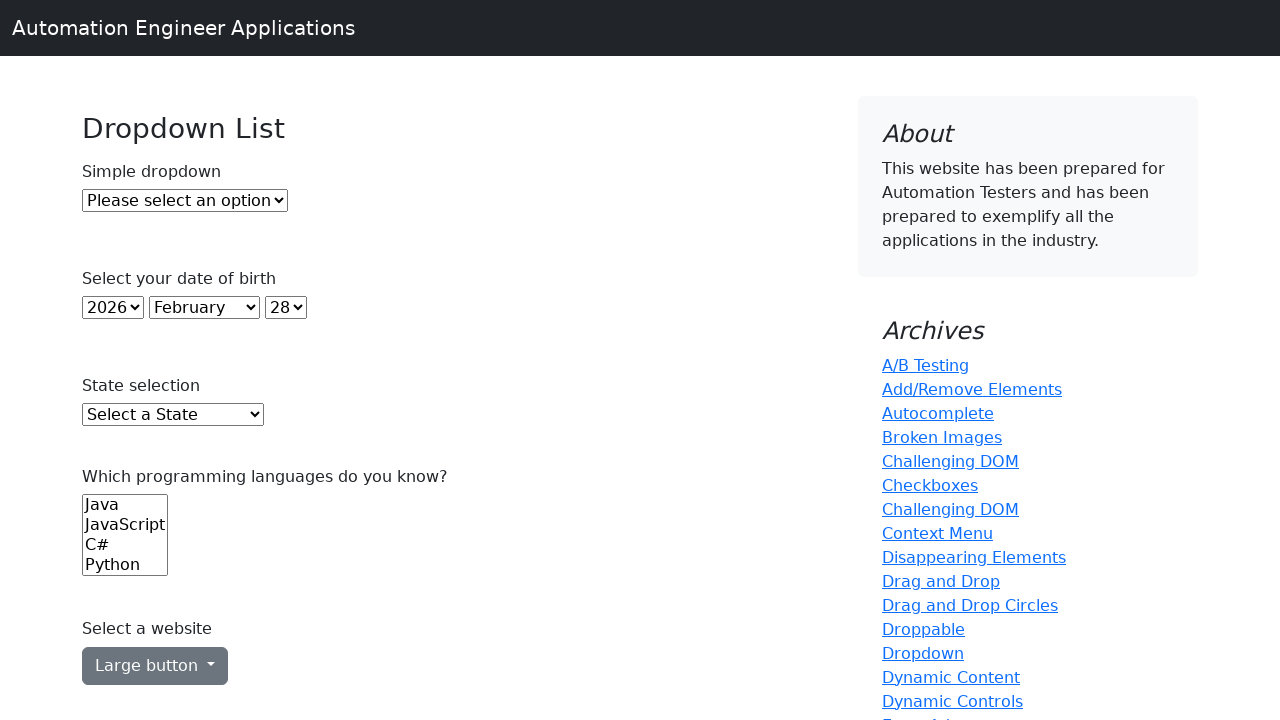

Selected Option 1 from dropdown using index position on #dropdown
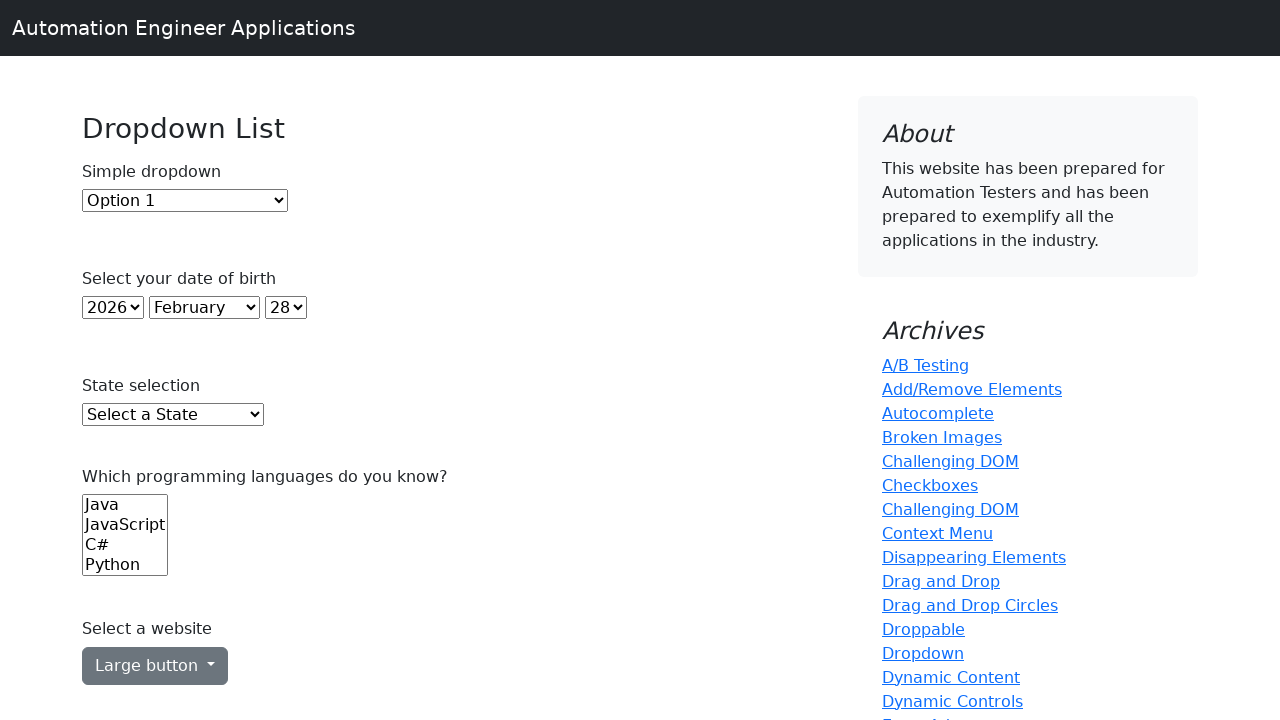

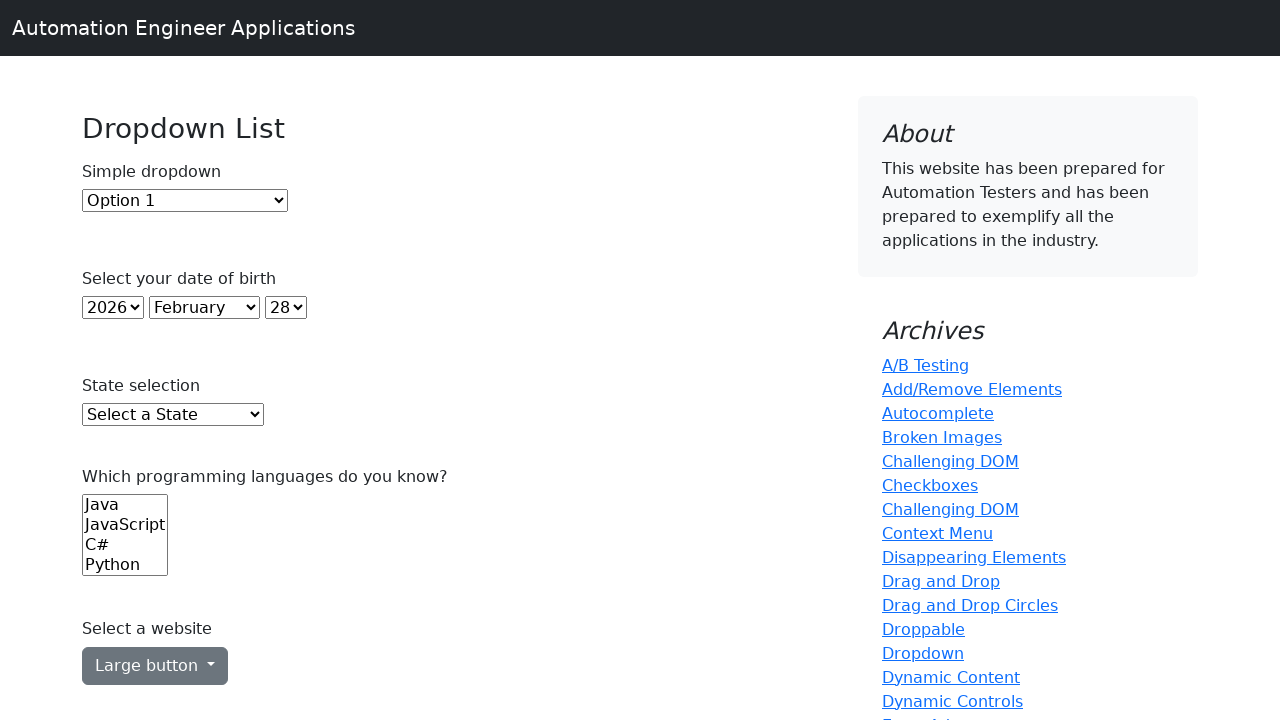